Tests a practice automation form by filling in personal details including name, email, gender, mobile number, subjects, hobbies, address, and selecting state/city dropdowns, then submitting the form.

Starting URL: https://www.tutorialspoint.com/selenium/practice/selenium_automation_practice.php

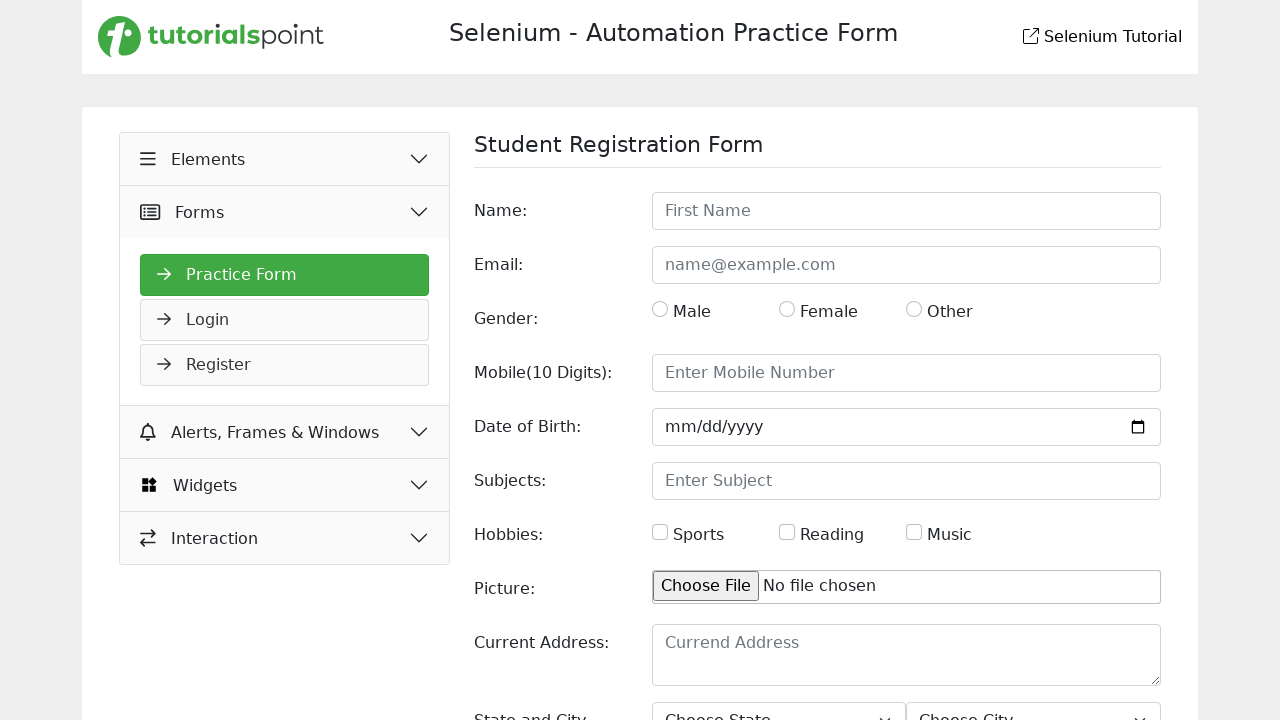

Filled name field with 'Sarah Thompson' on #name
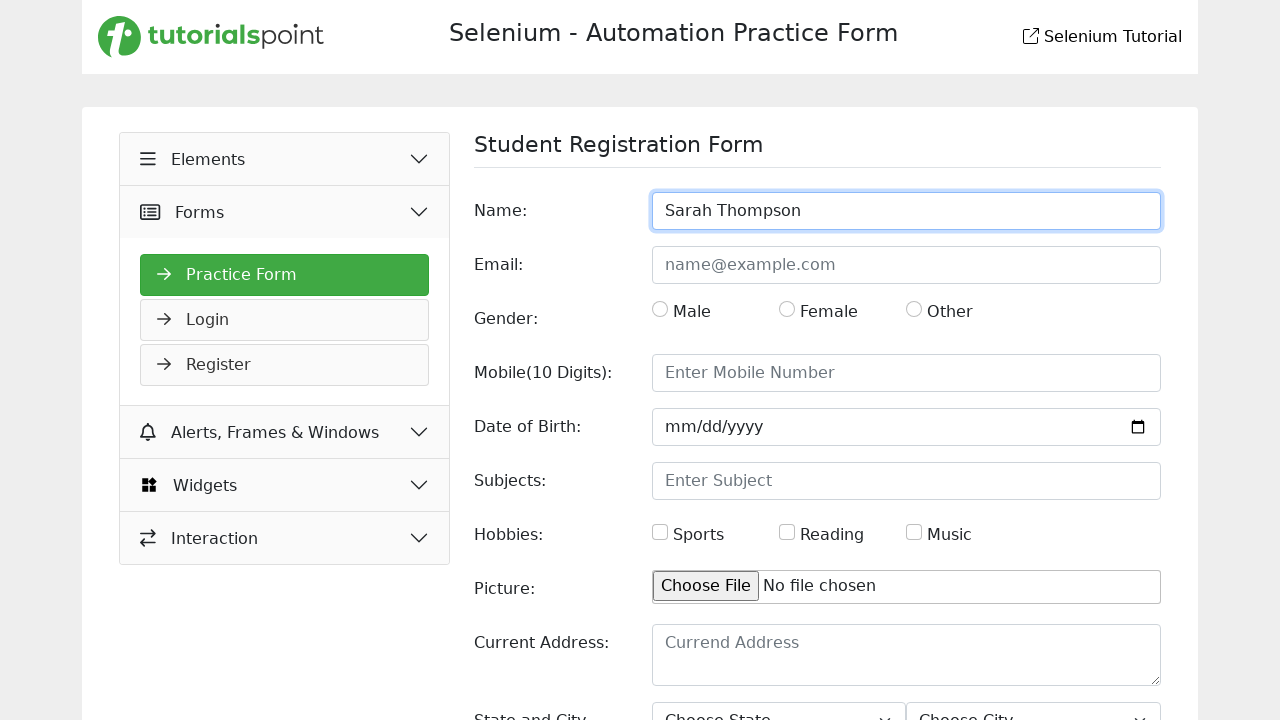

Filled email field with 'sarah.thompson@example.com' on #email
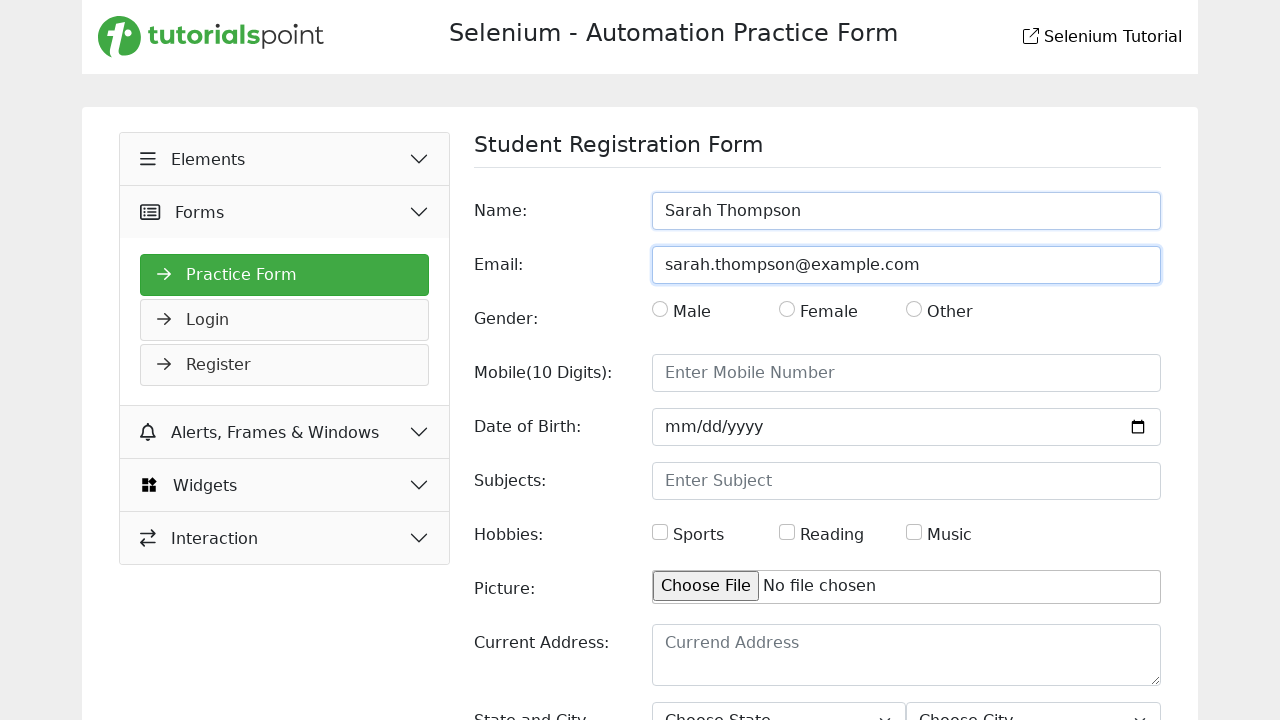

Selected gender radio button at (660, 309) on #gender
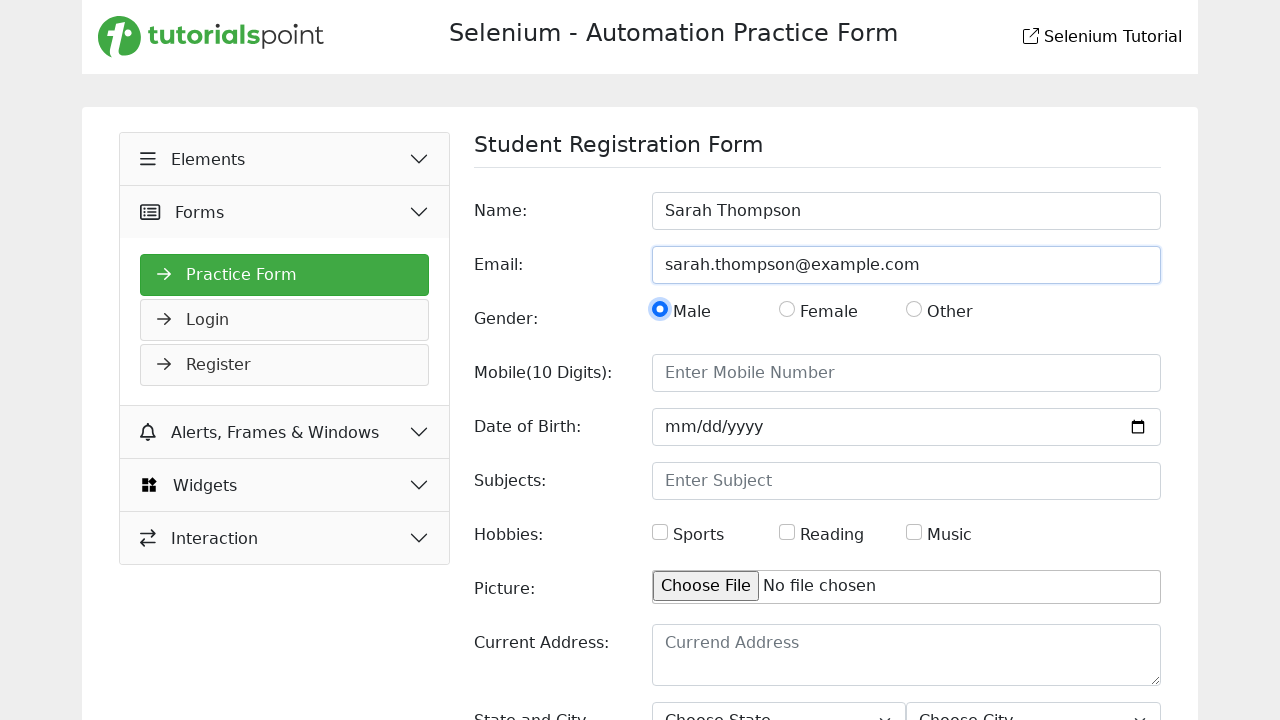

Filled mobile number field with '5551234567' on #mobile
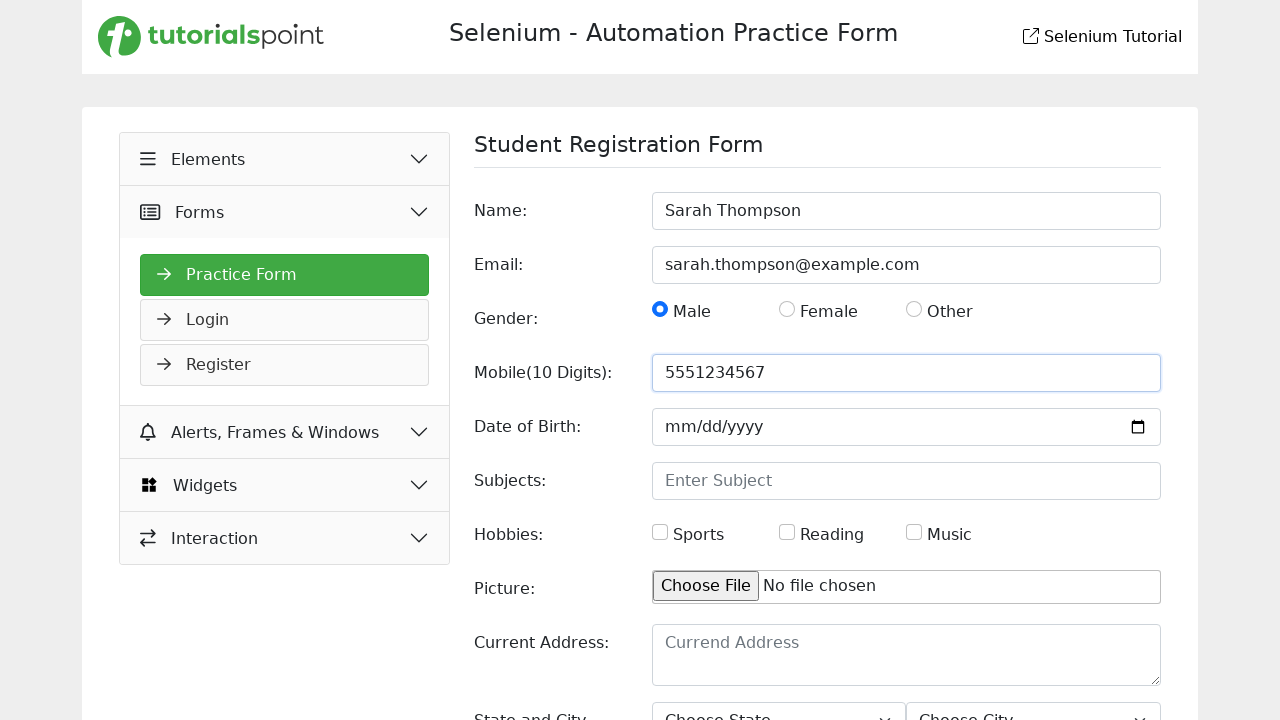

Filled subjects field with 'Mathematics' on #subjects
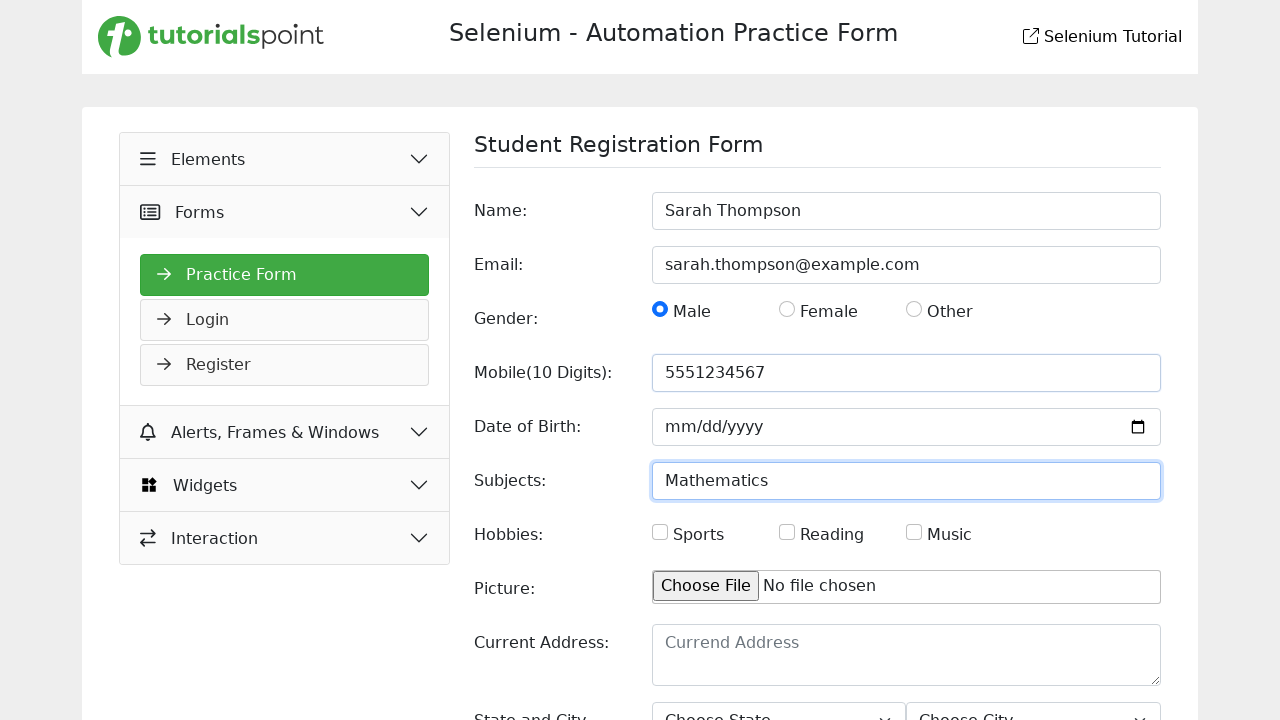

Selected hobbies checkbox at (660, 532) on #hobbies
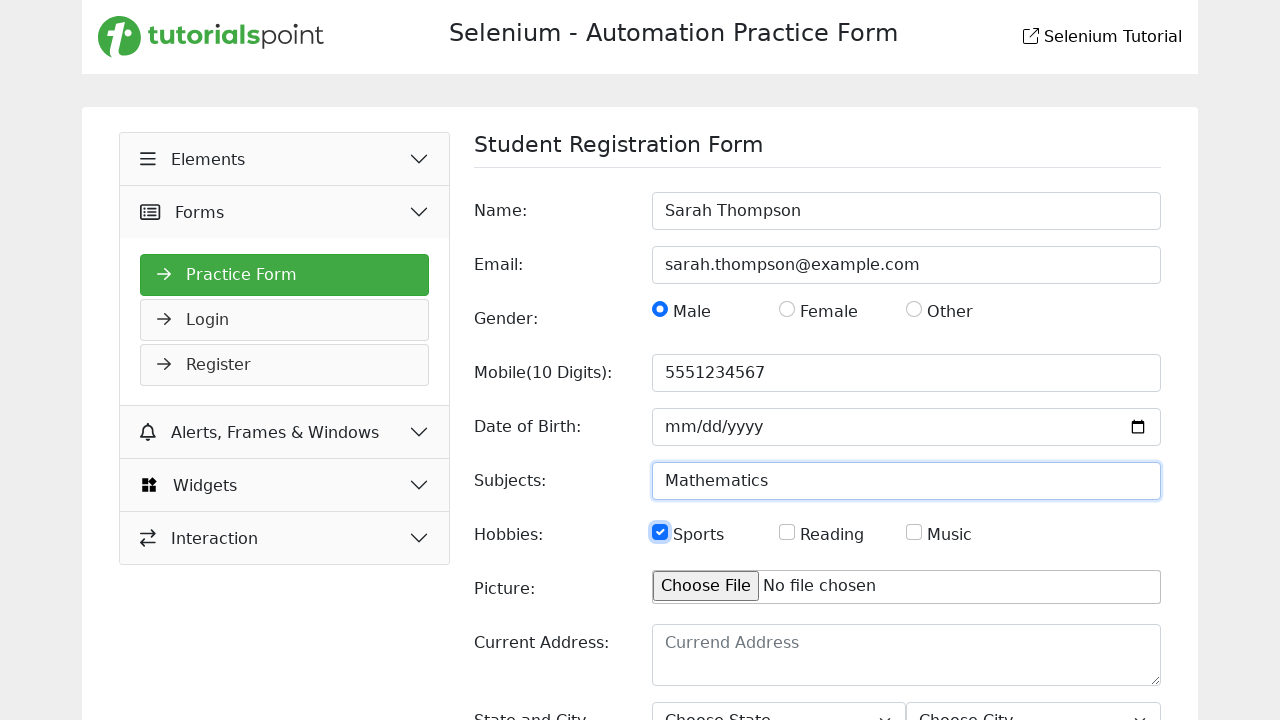

Filled address field with '123 Oak Street, Downtown' on textarea#picture
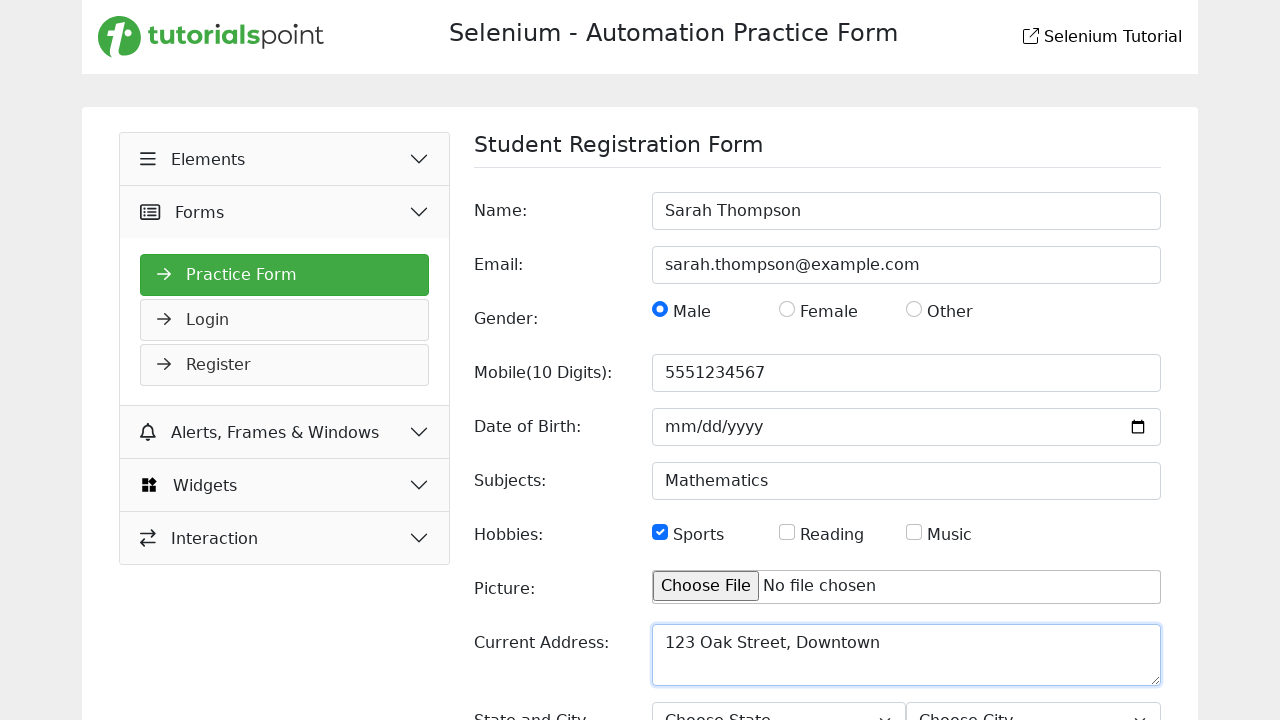

Selected state from dropdown (index 1) on #state
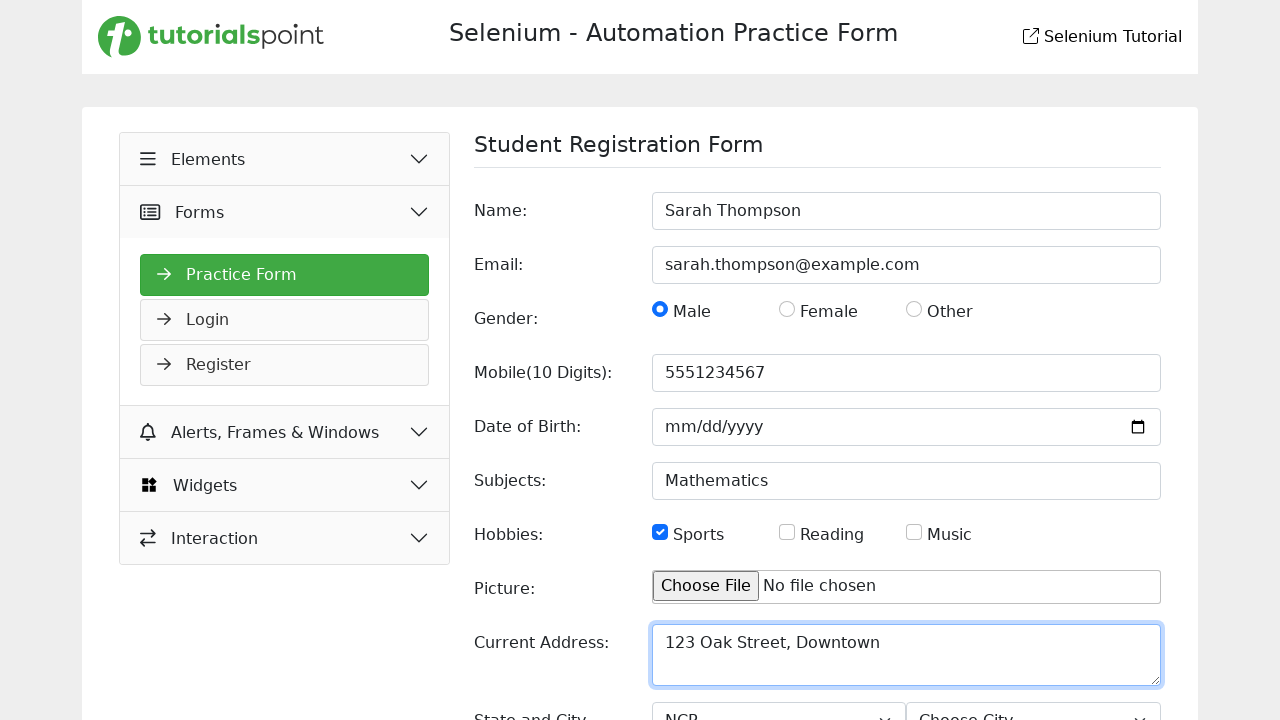

Selected city from dropdown (index 2) on #city
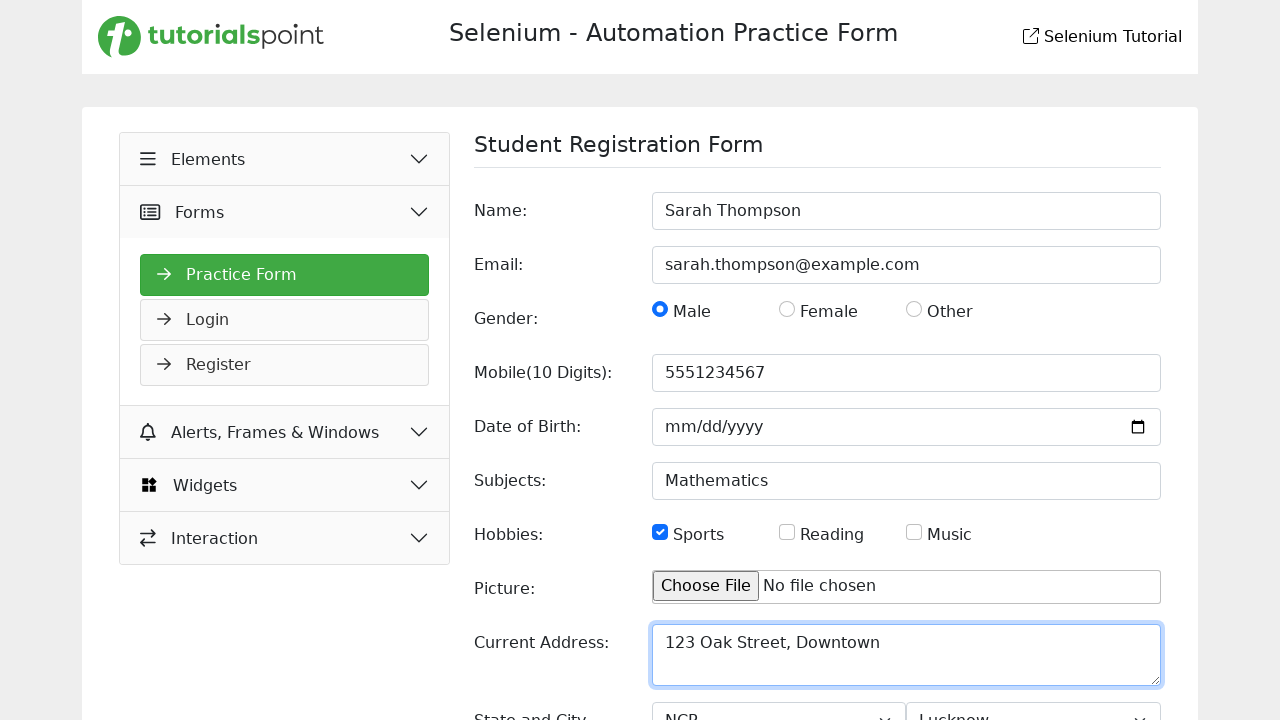

Clicked submit button to submit the form at (1126, 621) on .btn.btn-primary
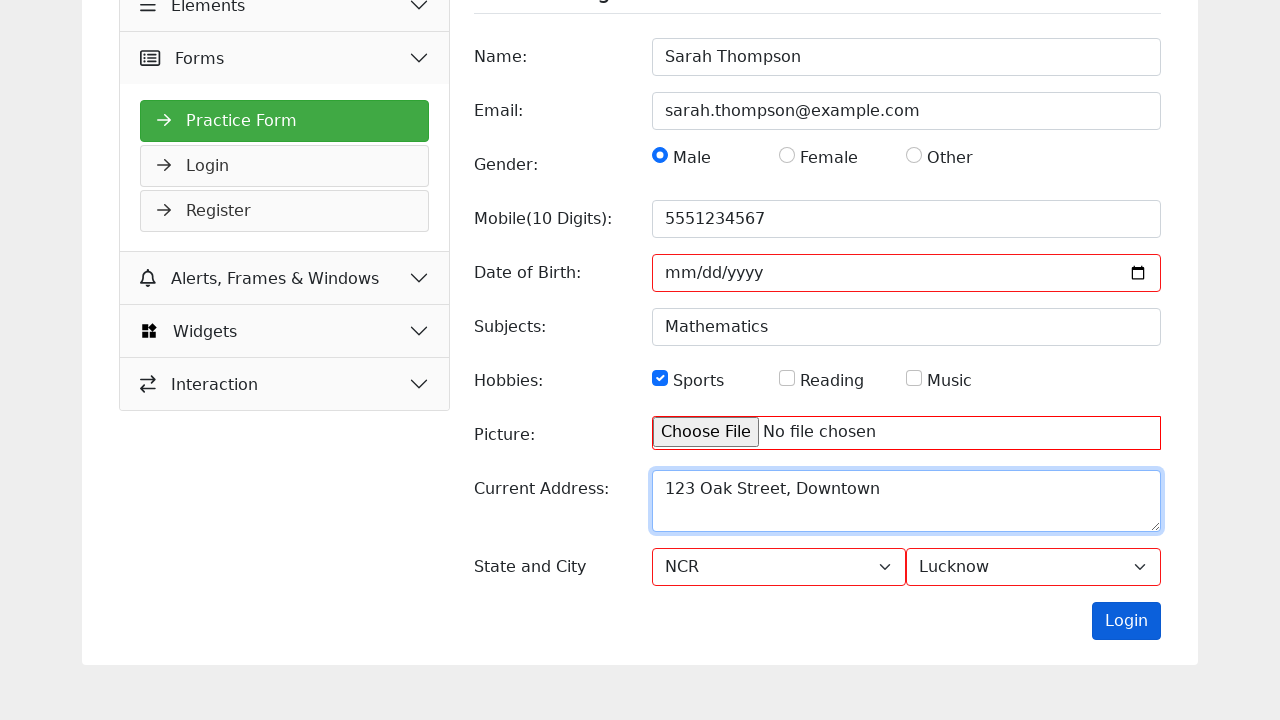

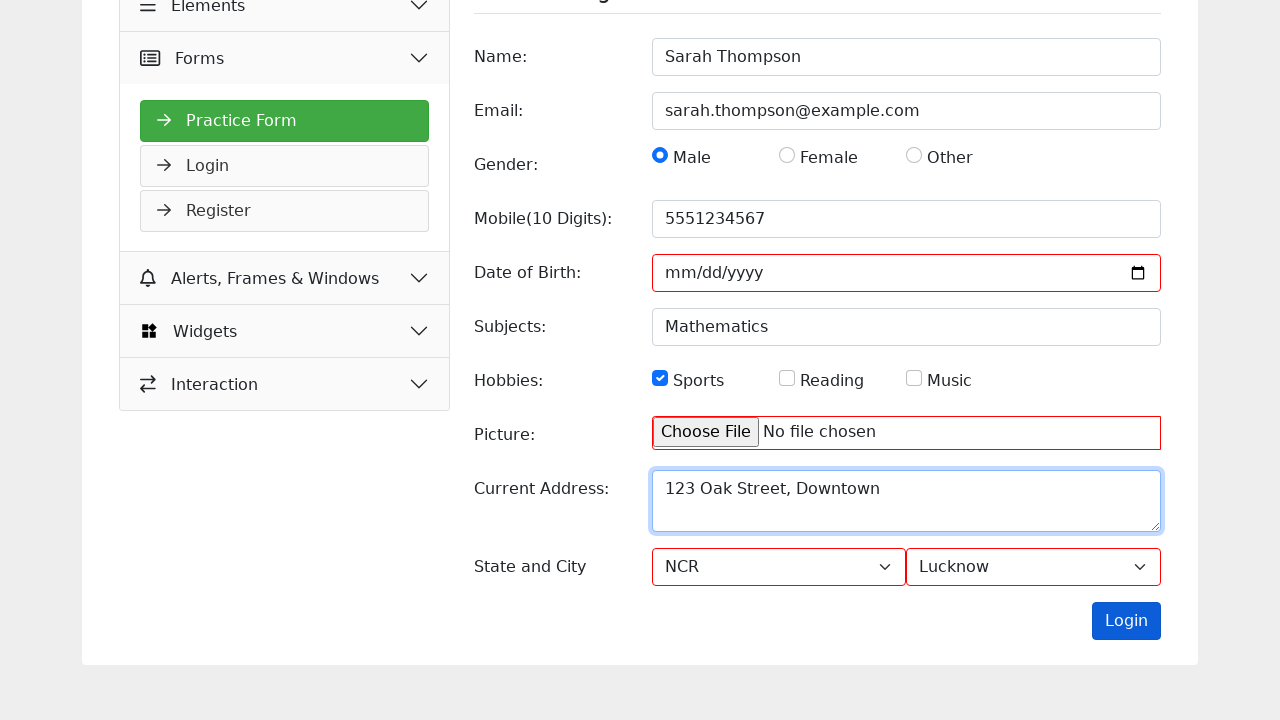